Navigates to the OrangeHRM demo login page and verifies the login button is present by checking for its existence on the page.

Starting URL: https://opensource-demo.orangehrmlive.com/web/index.php/auth/login

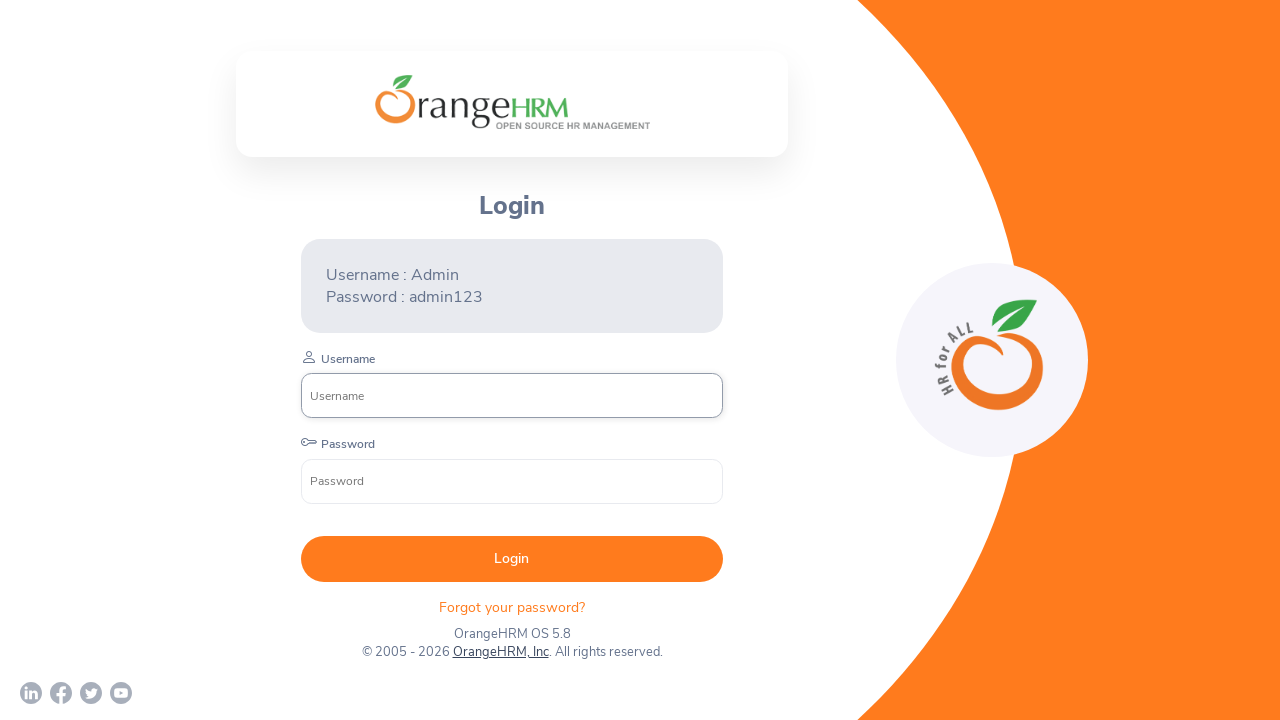

Navigated to OrangeHRM demo login page
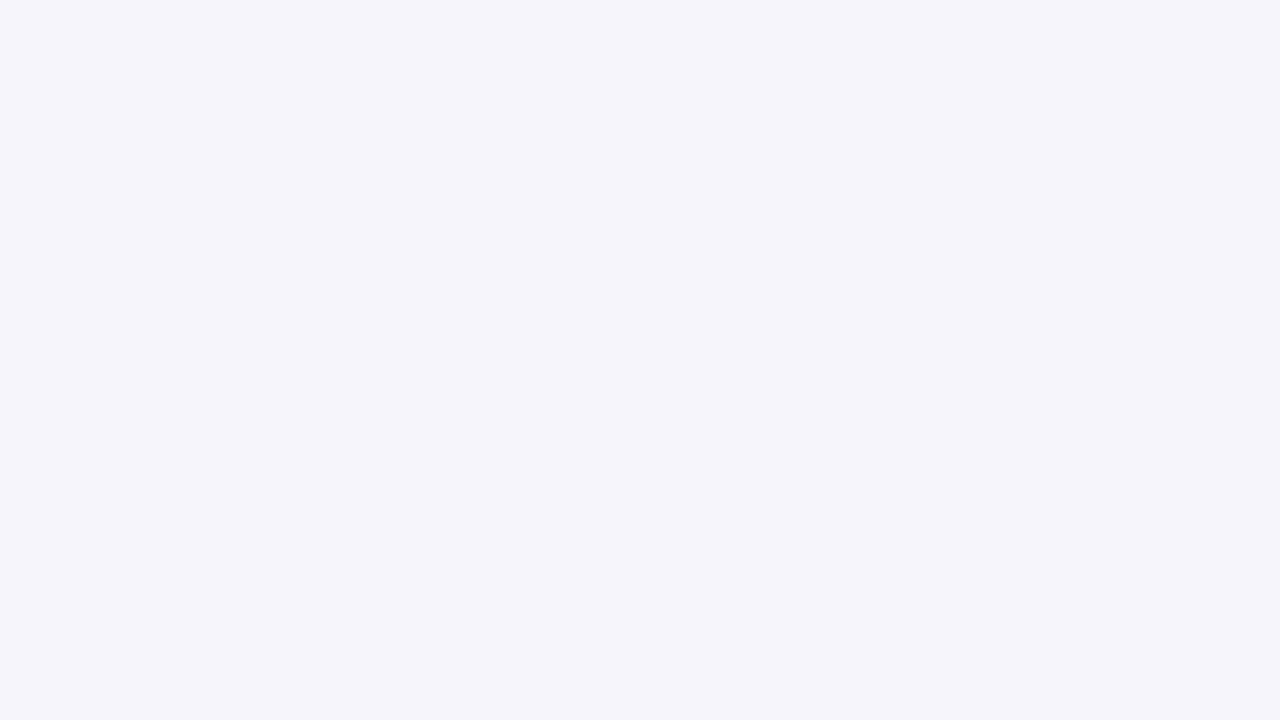

Login button is visible on the page
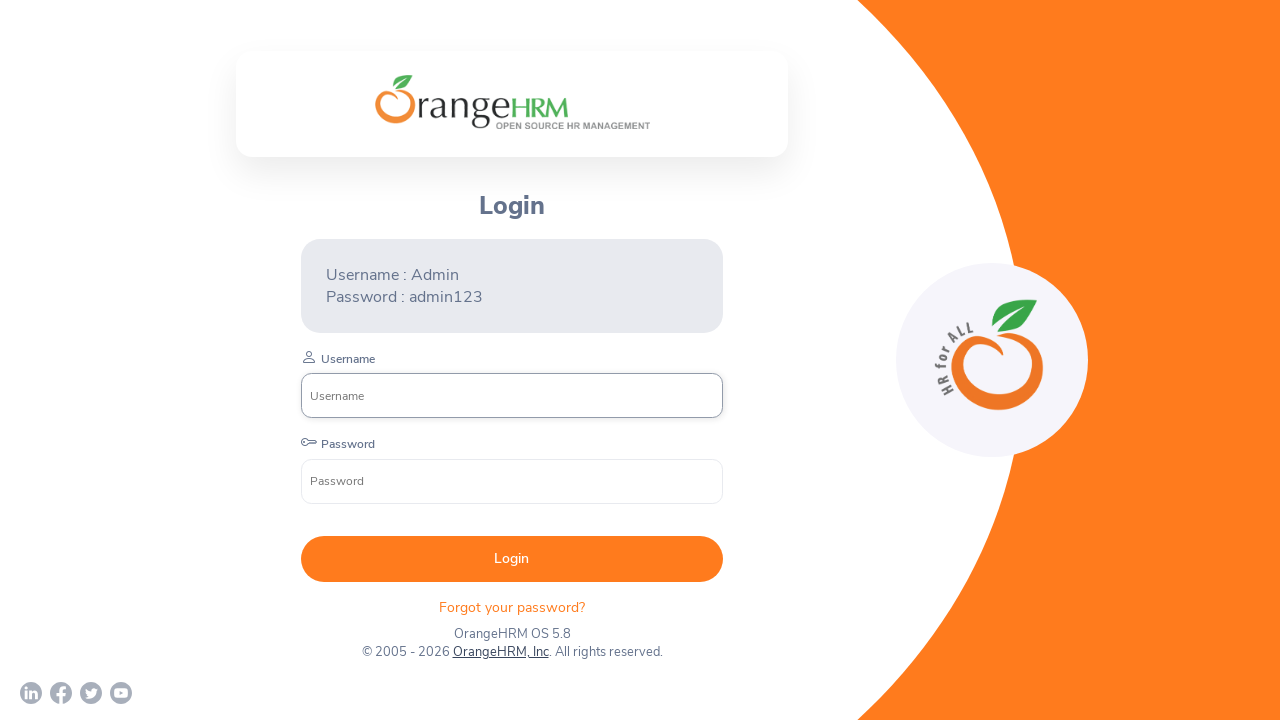

Verified login button is present and visible on the page
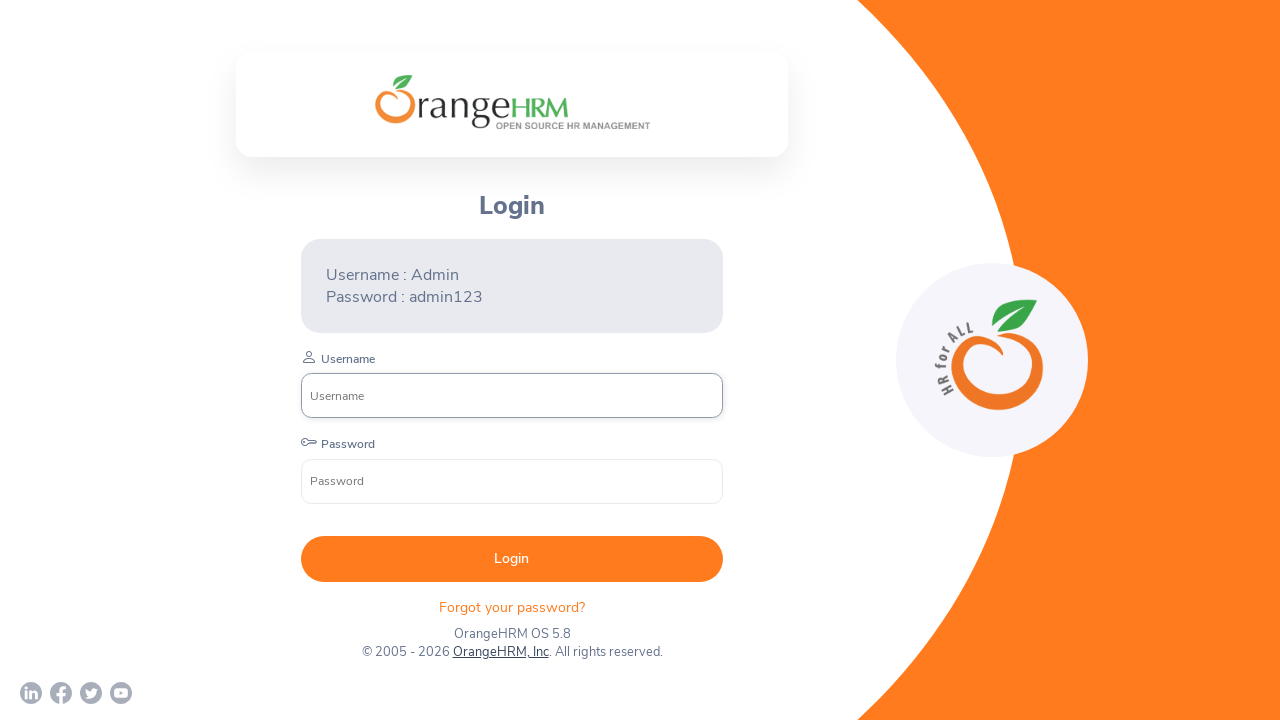

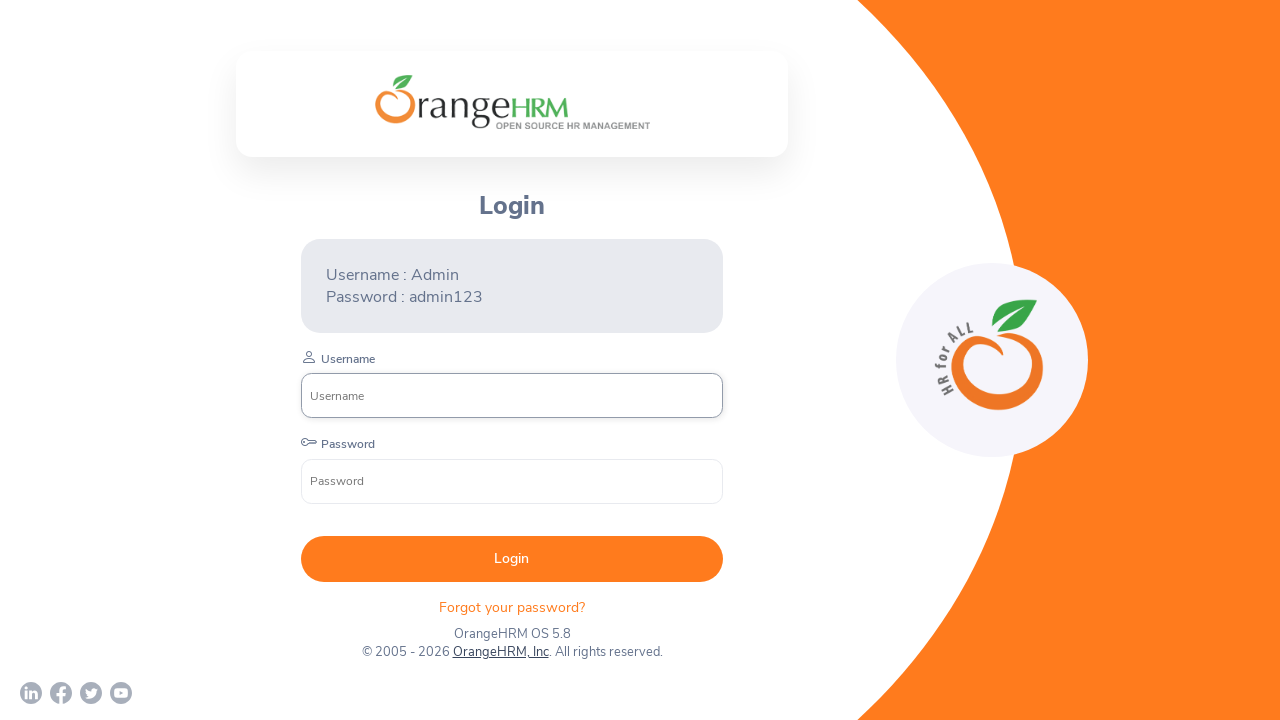